Tests confirm dialog handling by filling a name field, triggering a confirm alert, and accepting it

Starting URL: https://rahulshettyacademy.com/AutomationPractice/

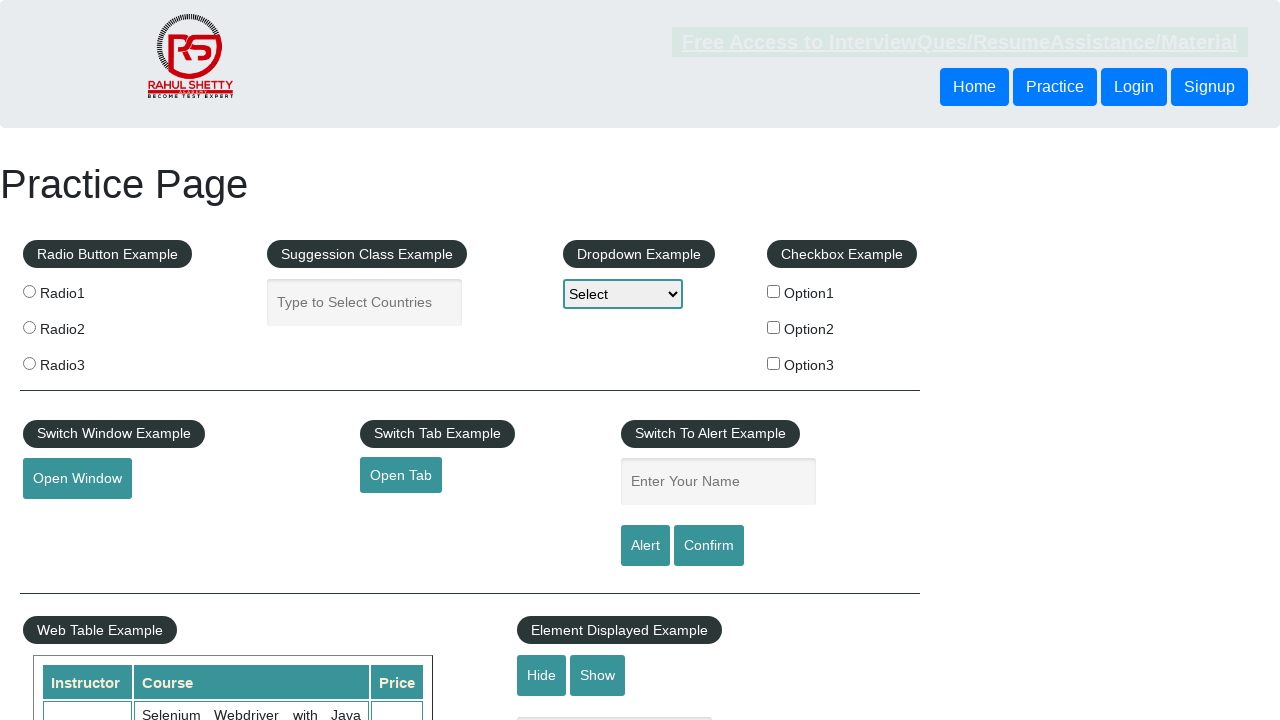

Filled name field with 'Marcus Johnson' on #name
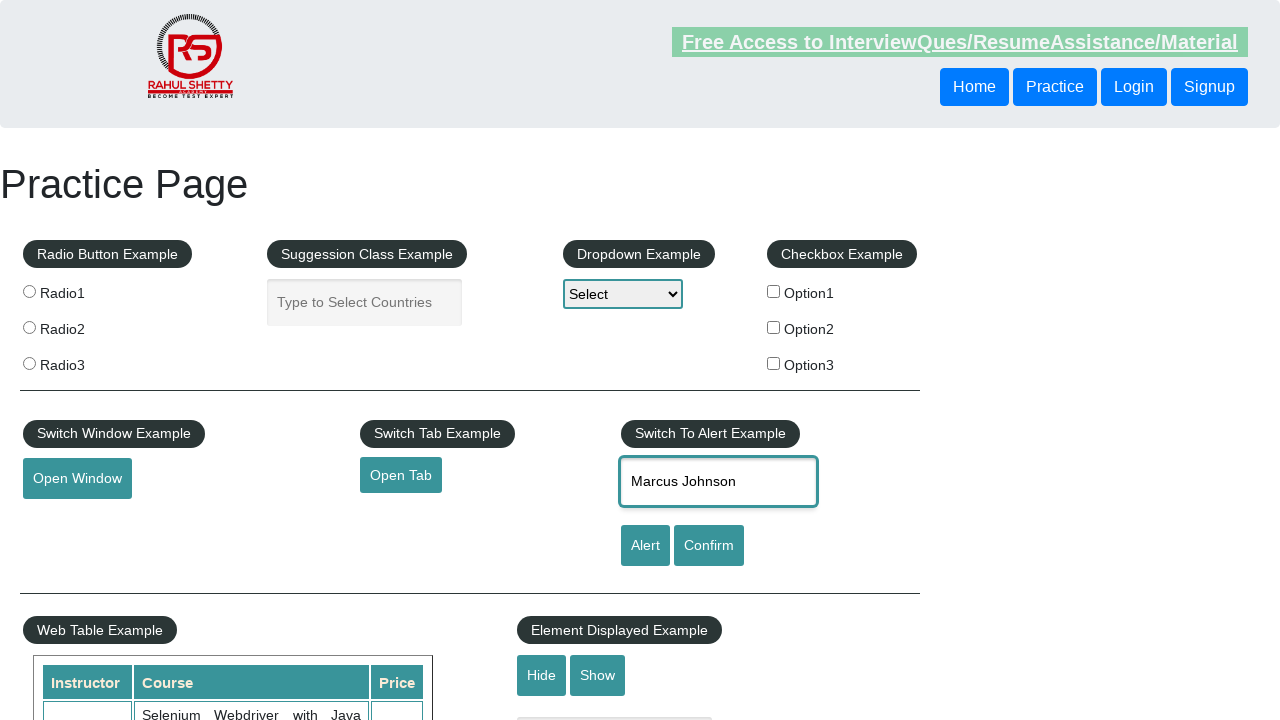

Set up dialog handler to accept confirm alerts
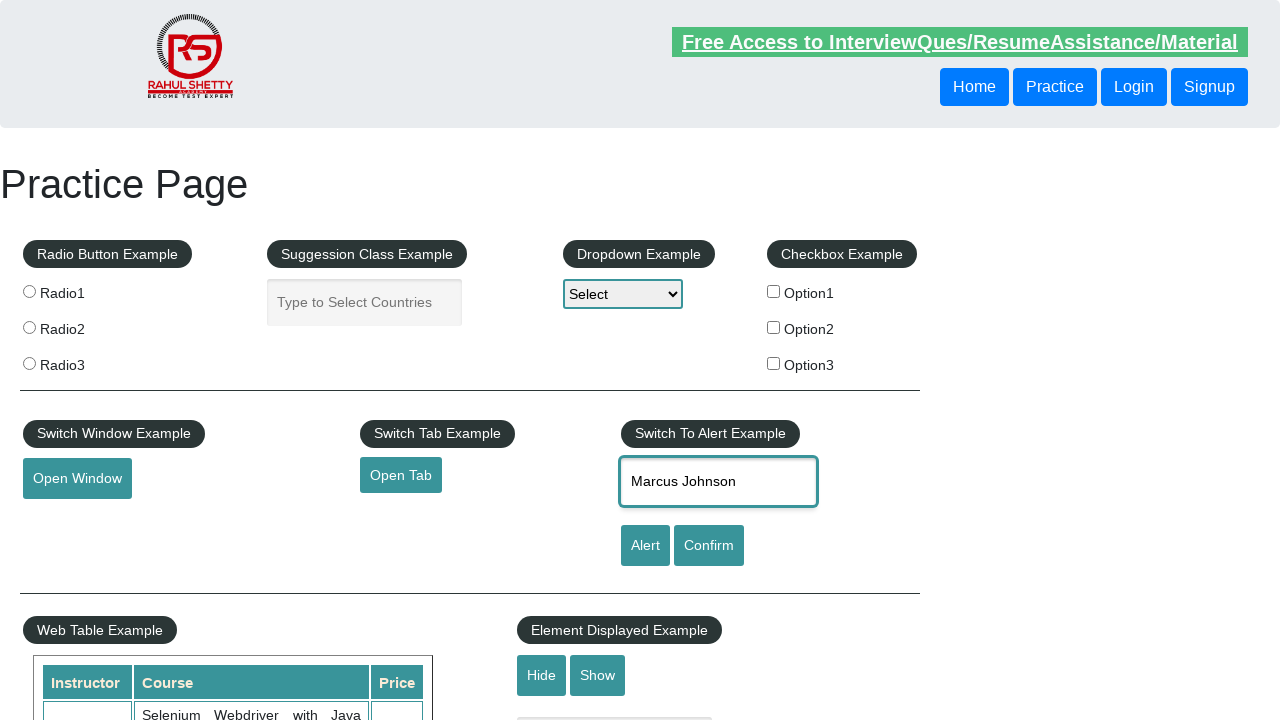

Clicked confirm button to trigger alert at (709, 546) on #confirmbtn
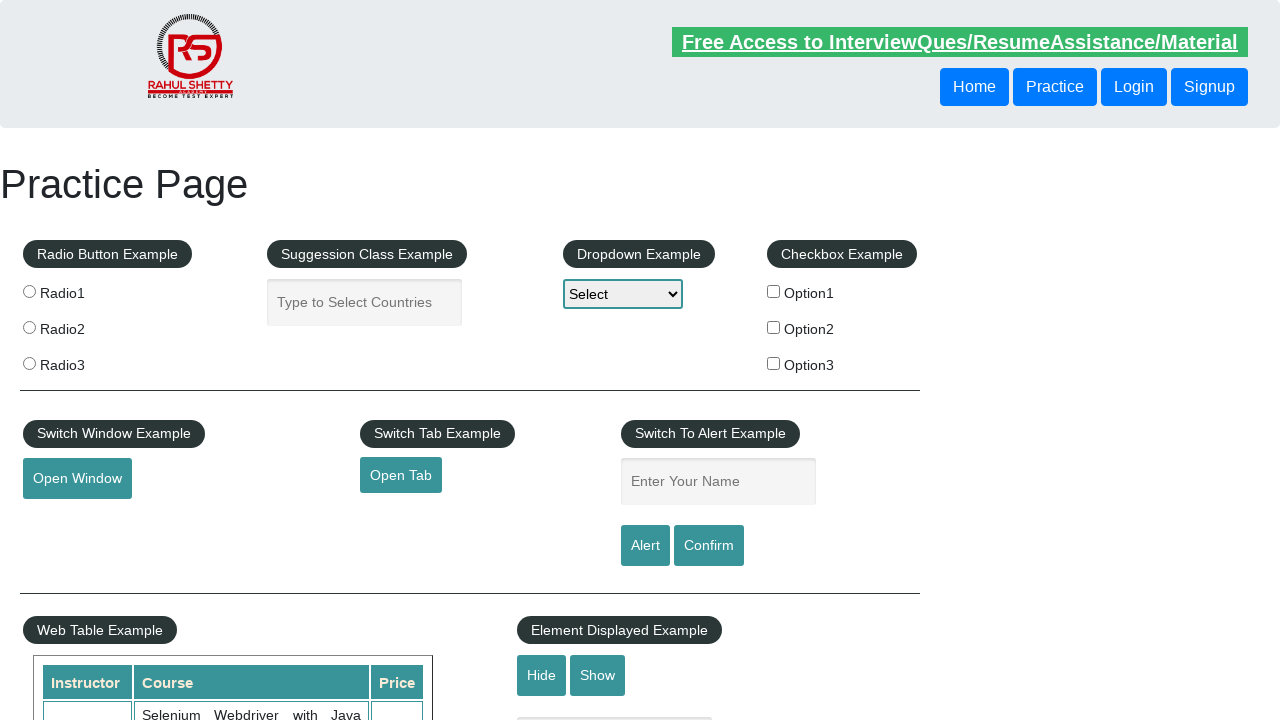

Waited for dialog to be processed
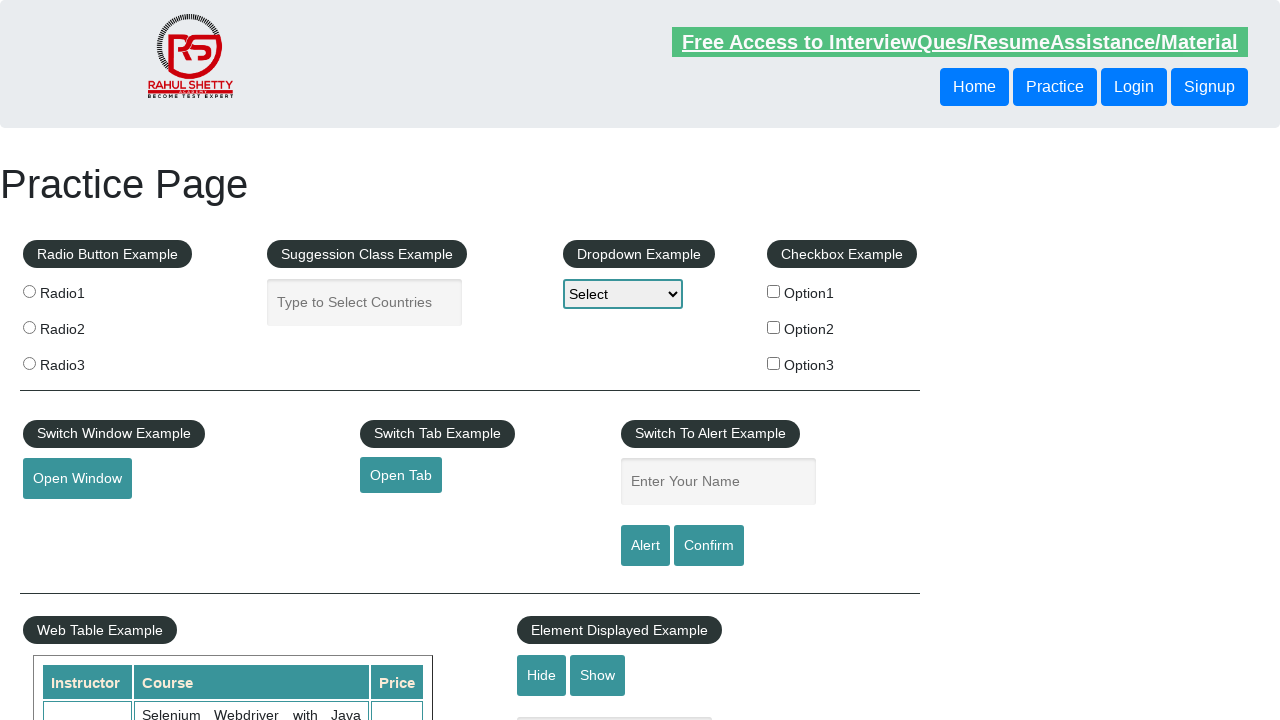

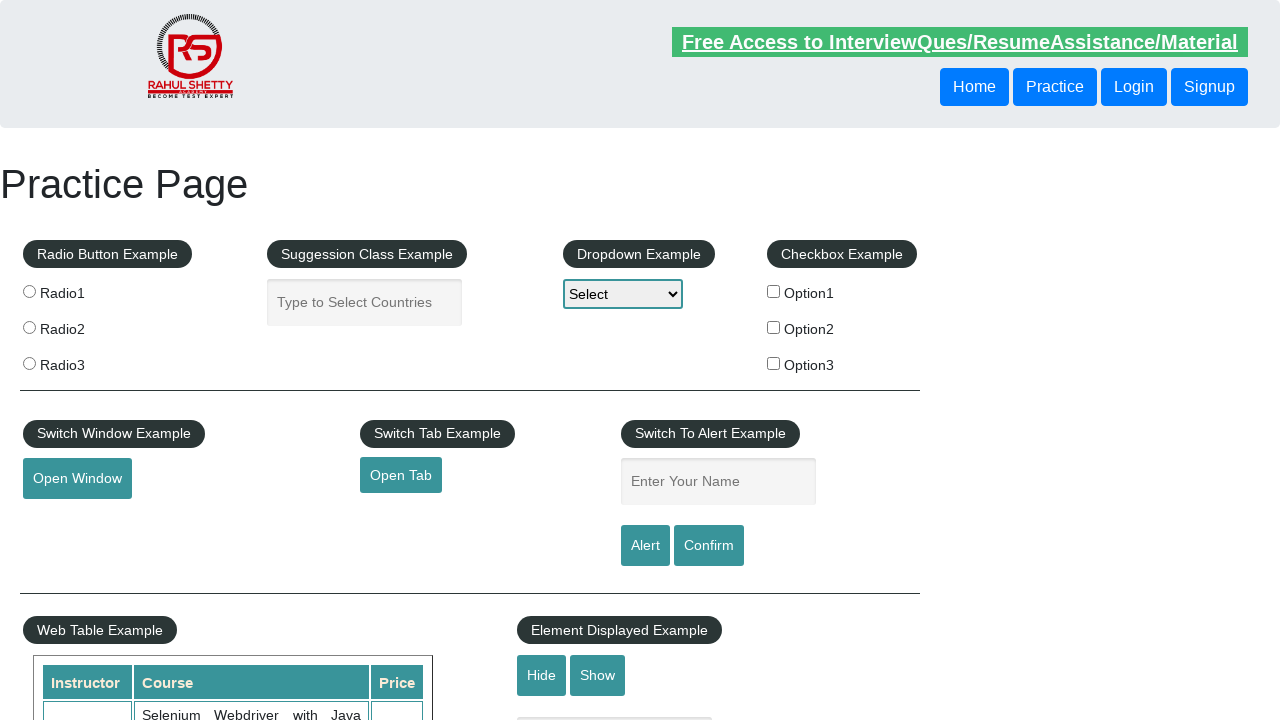